Tests calendar/date picker functionality by entering a date value into the datepicker input field on a Selenium practice page.

Starting URL: http://seleniumpractise.blogspot.com/2016/08/how-to-handle-calendar-in-selenium.html

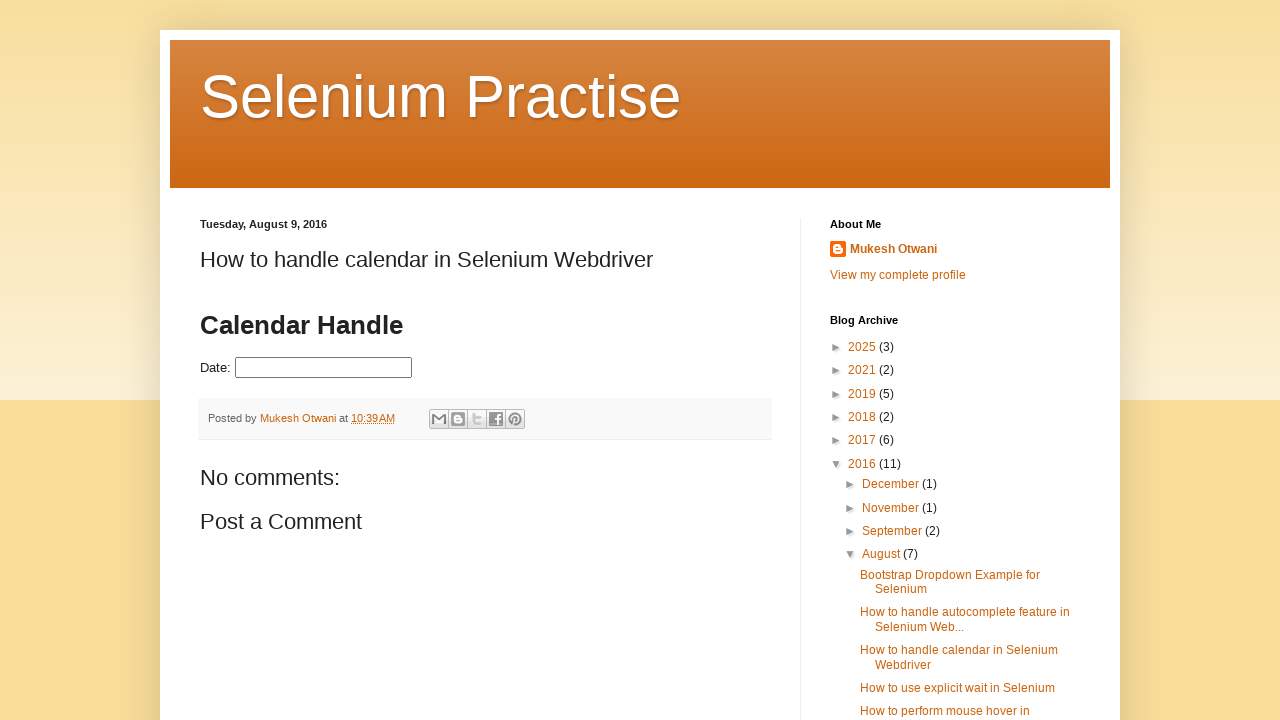

Navigated to Selenium practice page for calendar testing
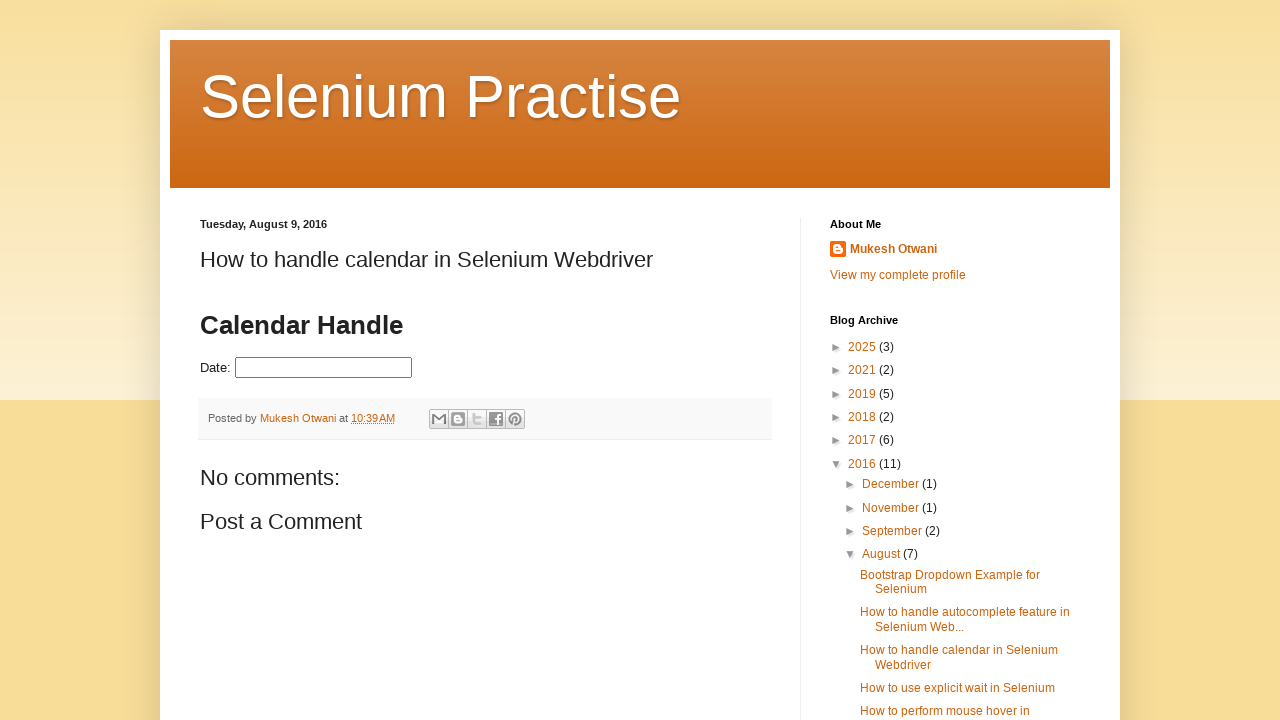

Entered date value '01/22/2022' into the datepicker input field on #datepicker
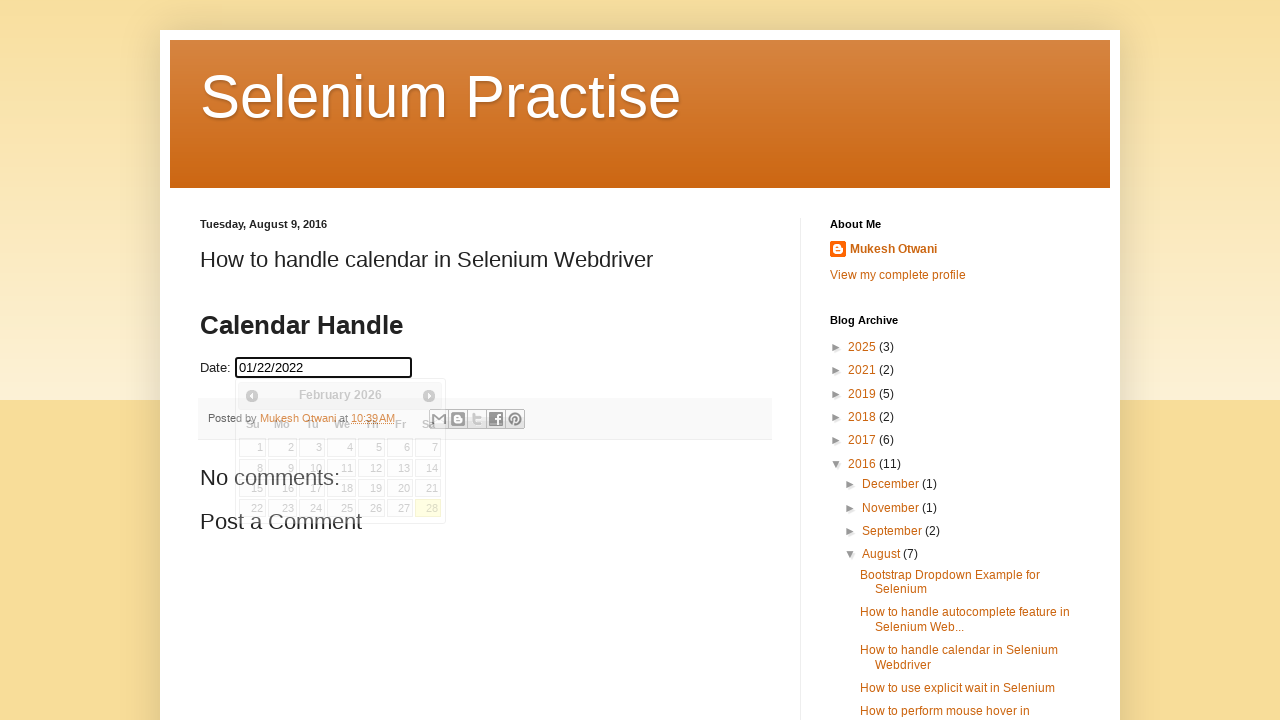

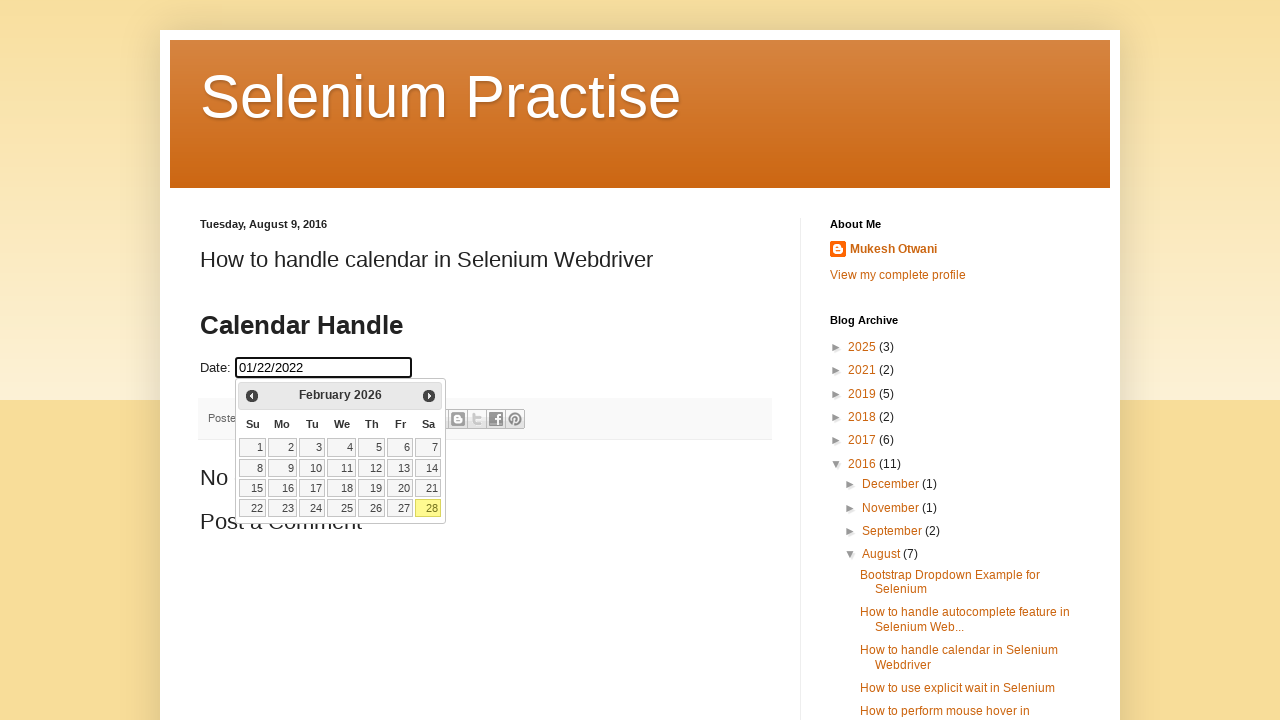